Tests the contact form submission on Automation Exercise website by filling in name, email, subject, and message fields

Starting URL: https://www.automationexercise.com/

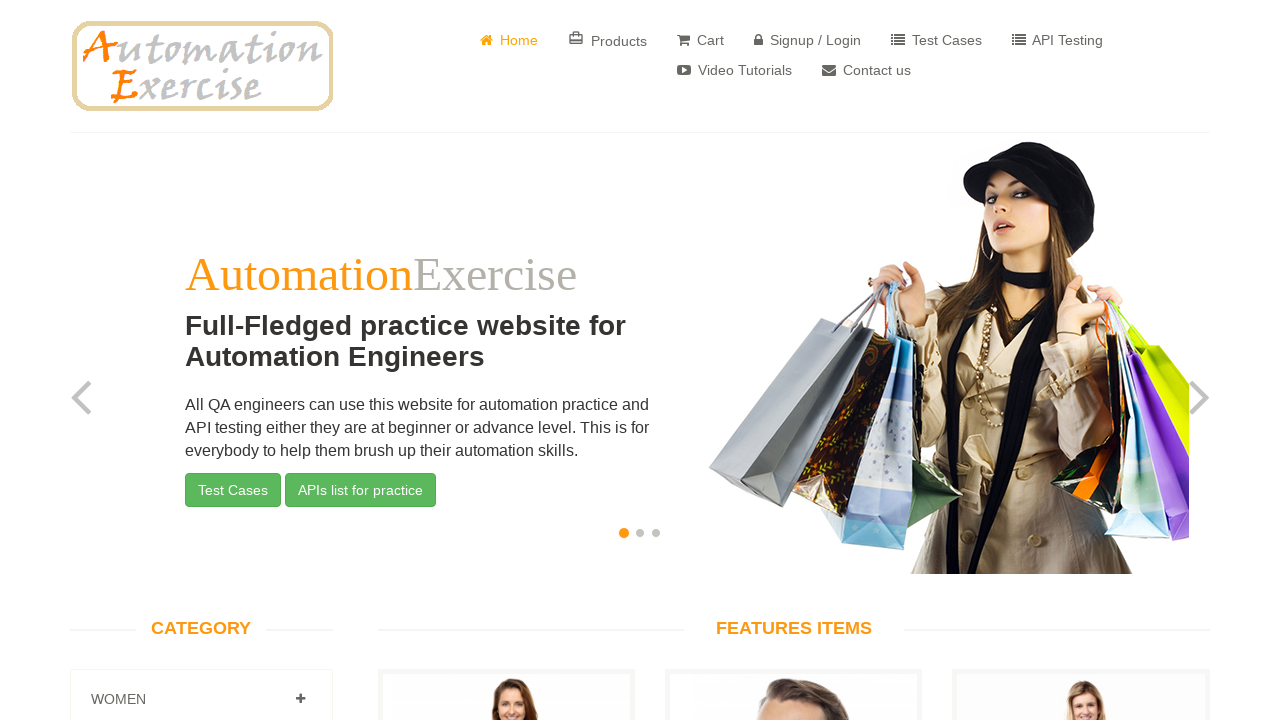

Clicked on Contact Us link at (866, 70) on xpath=//a[text()=' Contact us']
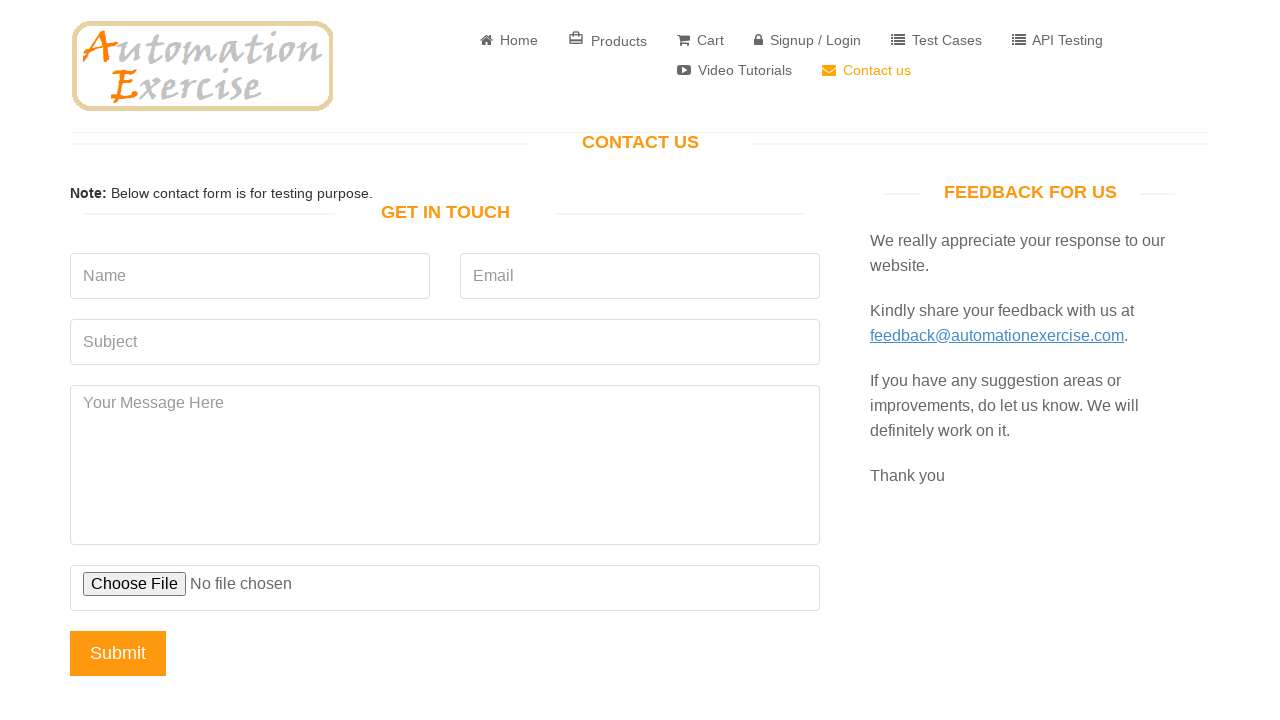

Filled in name field with 'Ravikanth' on input[name='name']
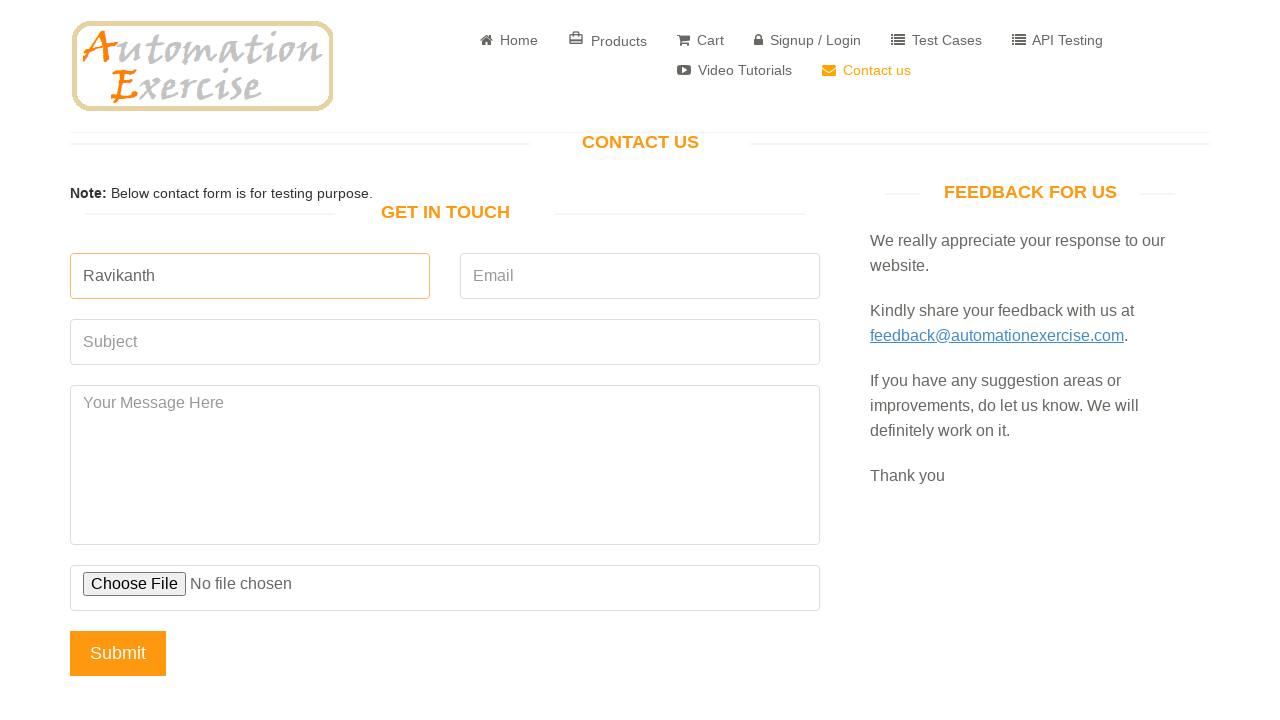

Filled in email field with 'ravikanth133@gmail.com' on input[name='email']
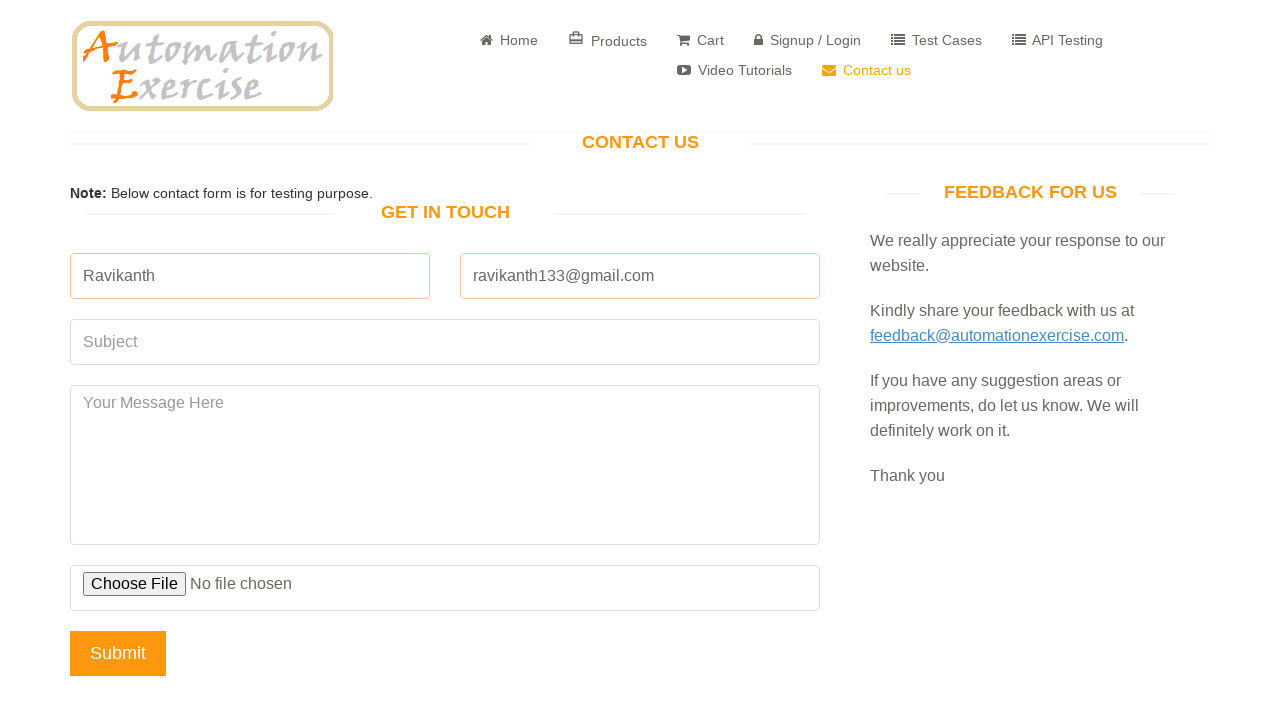

Filled in subject field with 'Regarding the inefficiency of the loading of the Webpage' on input[name='subject']
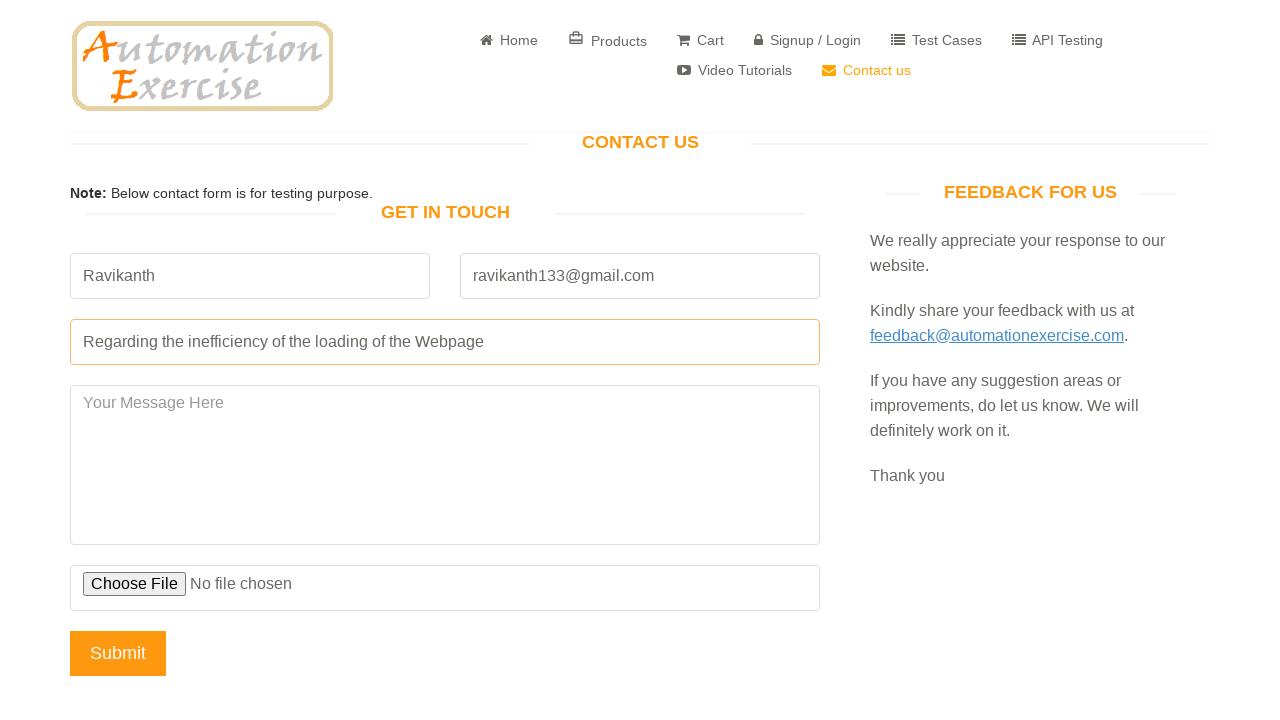

Filled in message field with detailed query text on textarea[name='message']
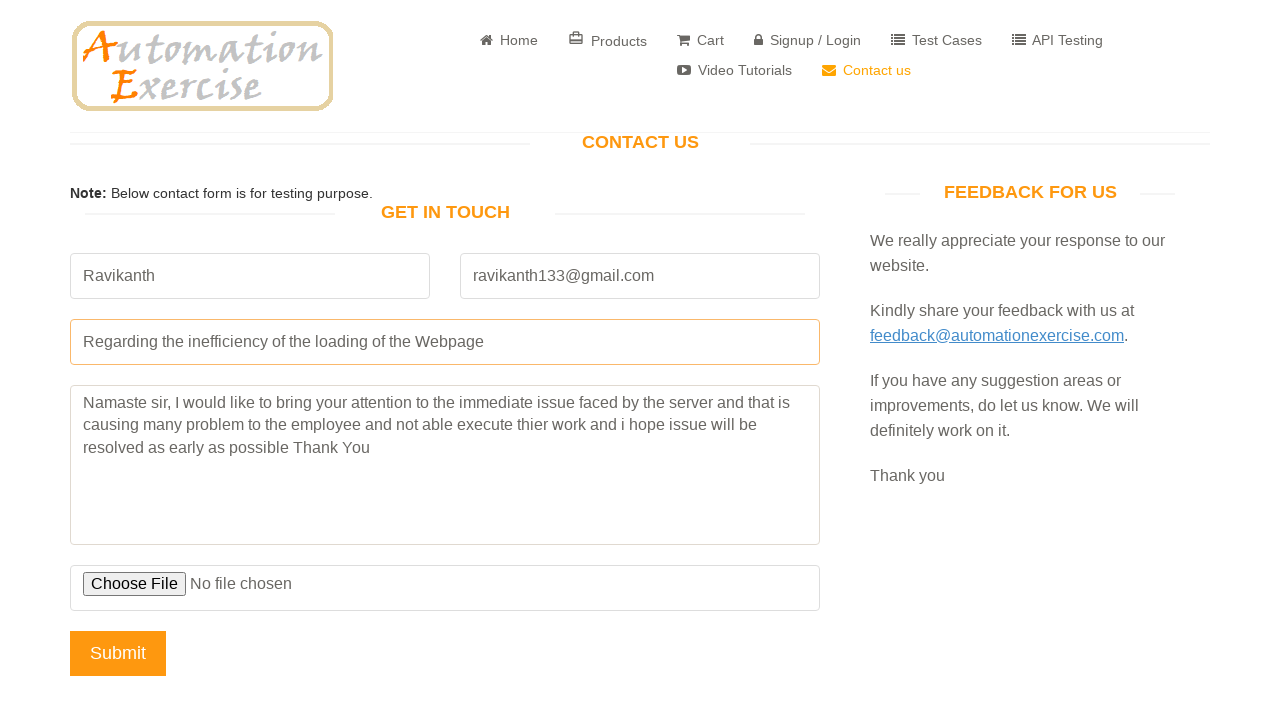

Scrolled down by 500 pixels to reveal upload button
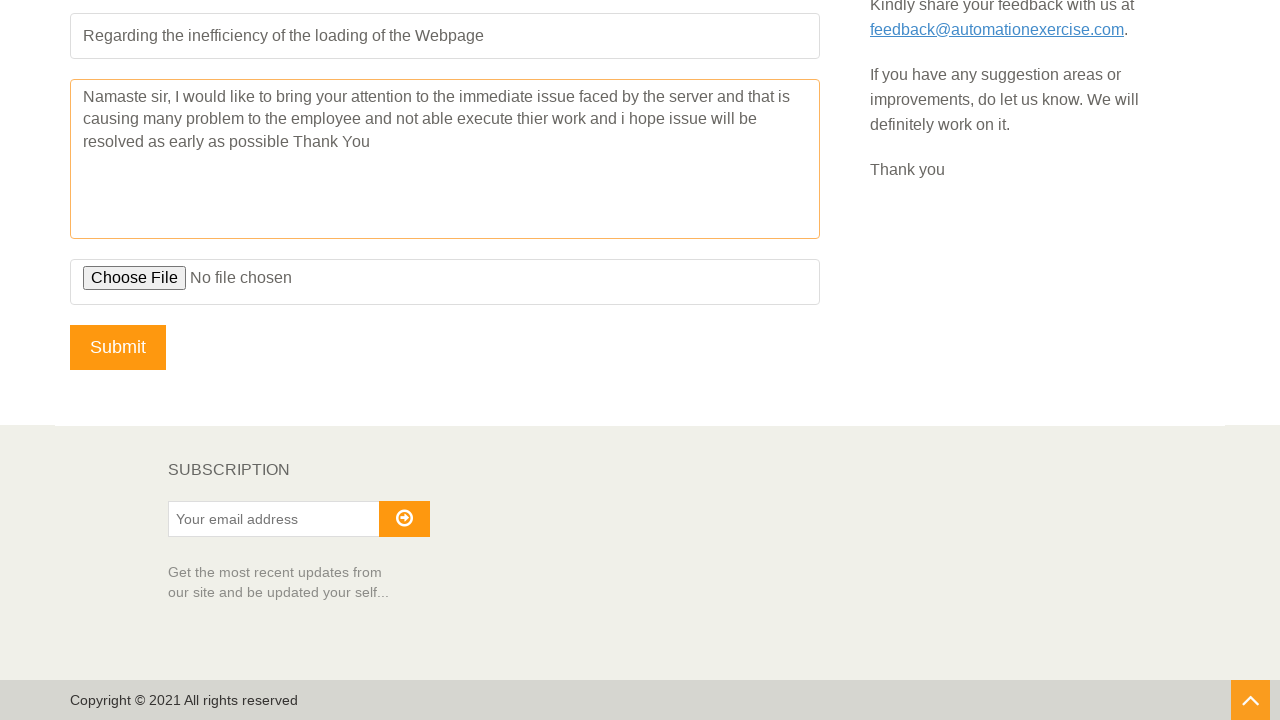

Clicked on upload file button at (445, 282) on input[name='upload_file']
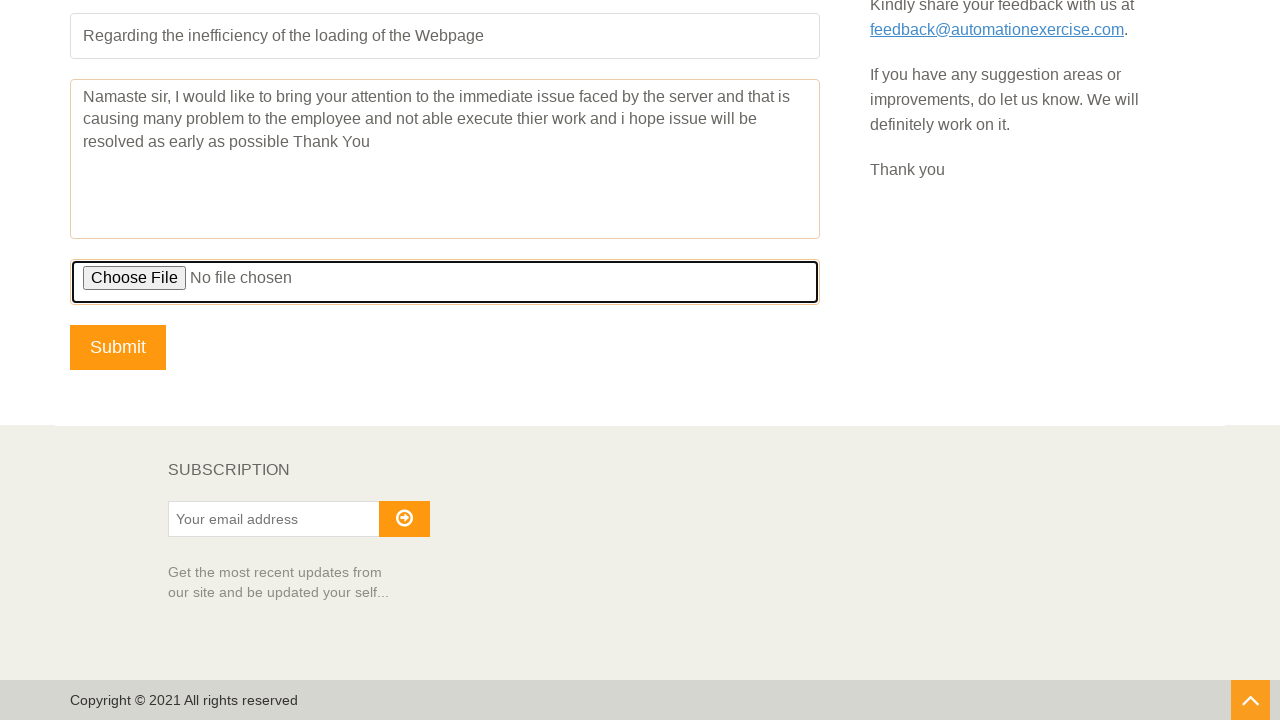

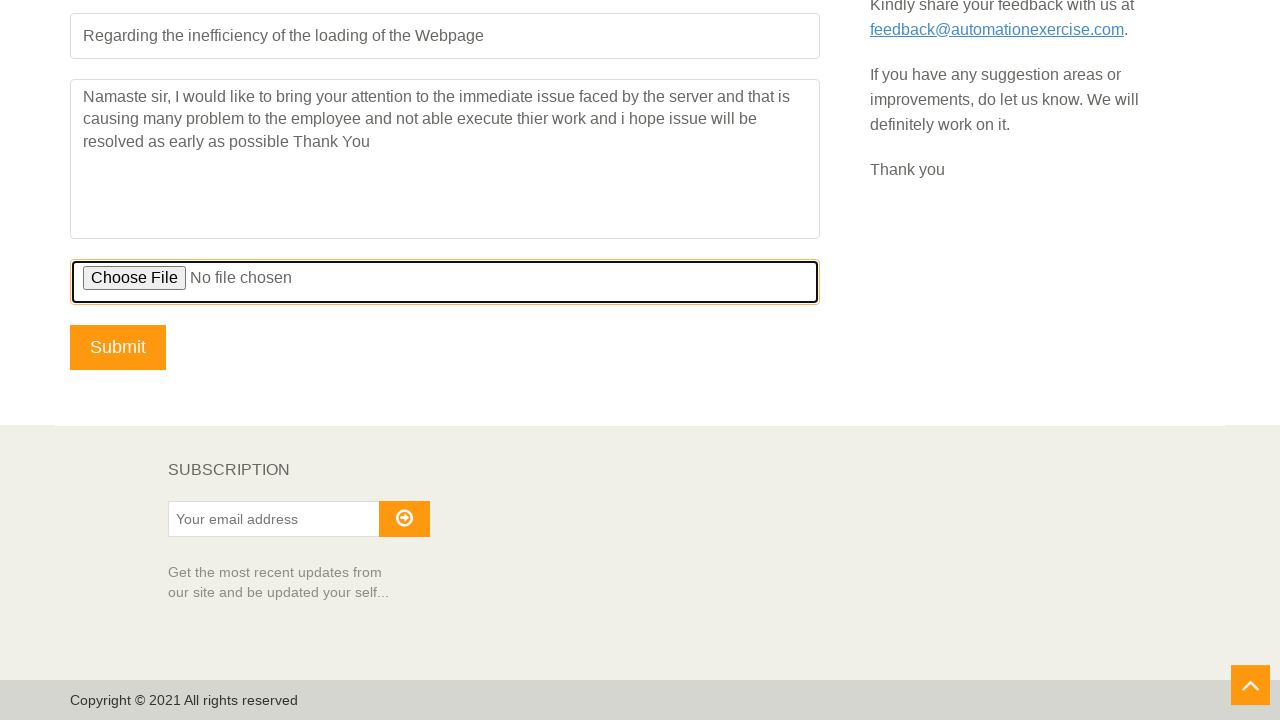